Tests keyboard interaction by entering text in an input field, selecting all with Ctrl+A, copying with Ctrl+C, and pasting into another field with Ctrl+V

Starting URL: http://sahitest.com/demo/label.htm

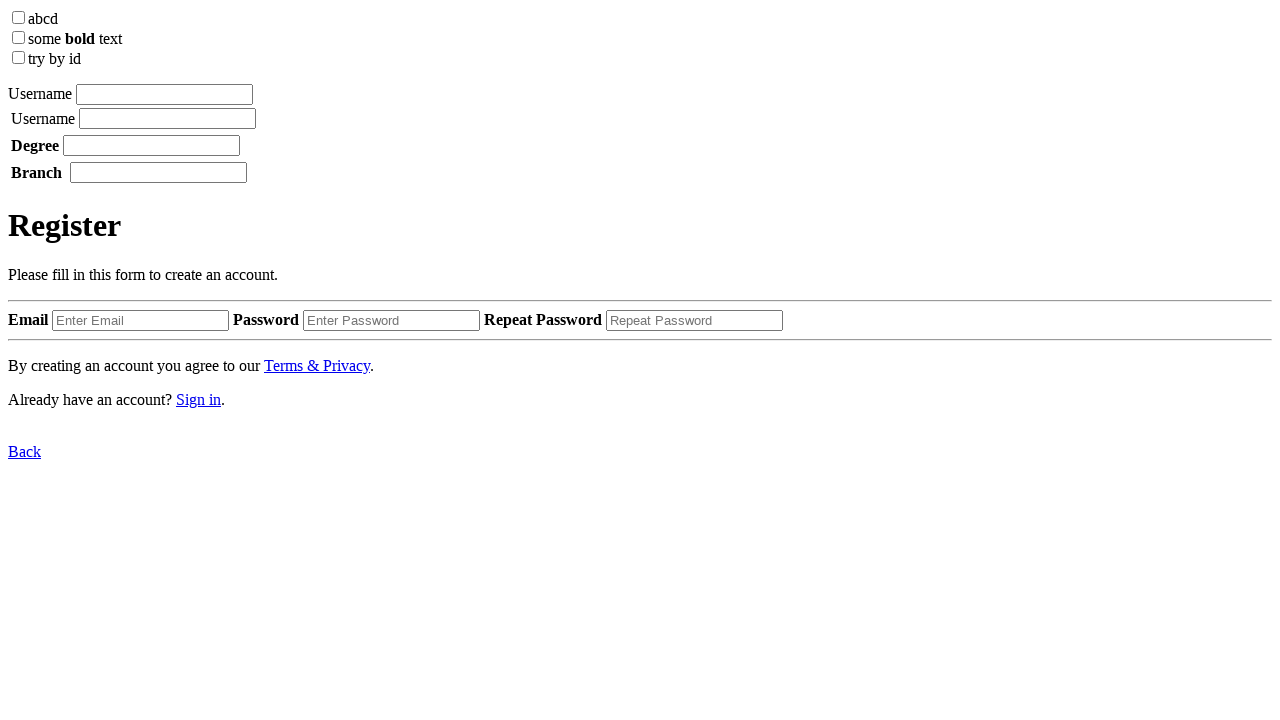

Retrieved all input elements from the page
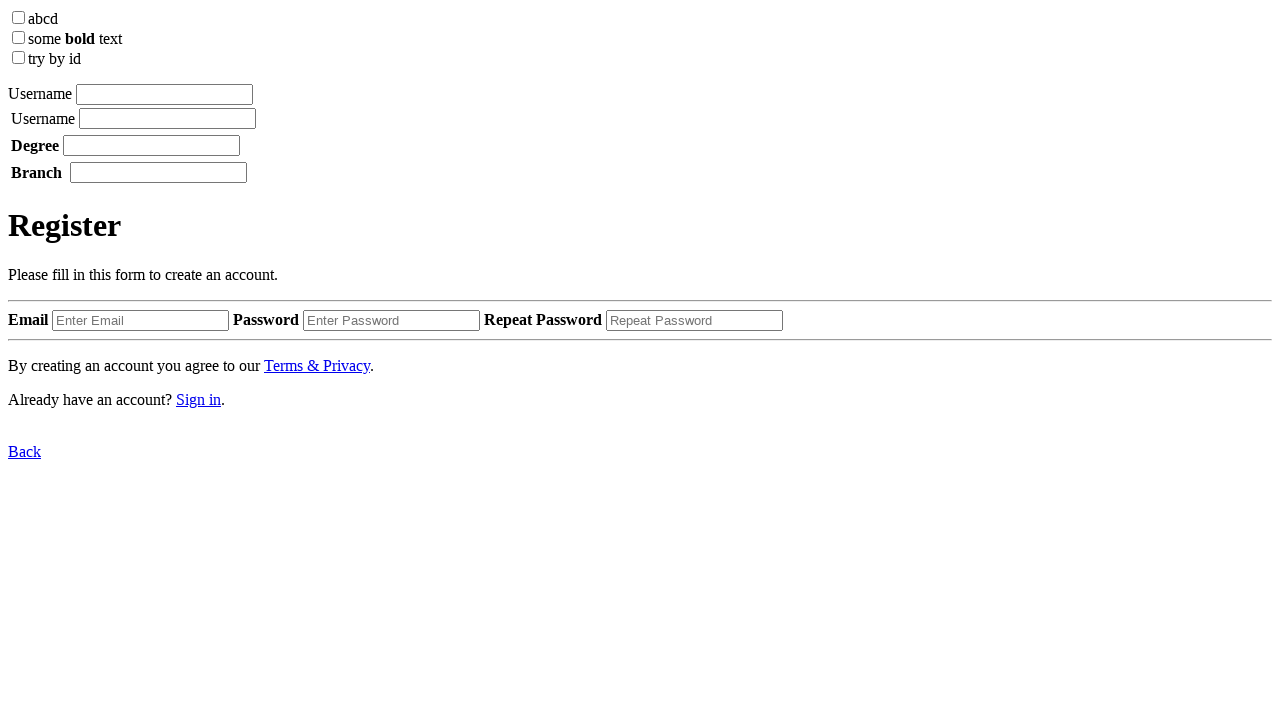

Selected 4th input element
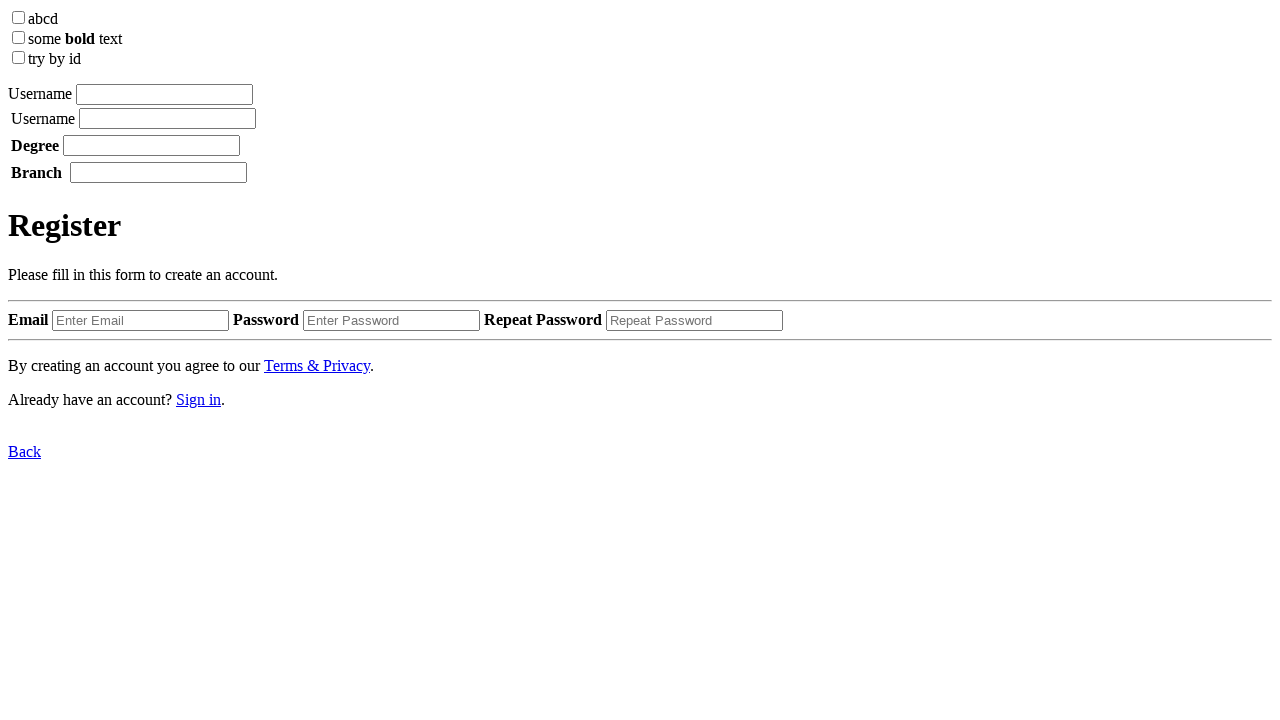

Selected 5th input element
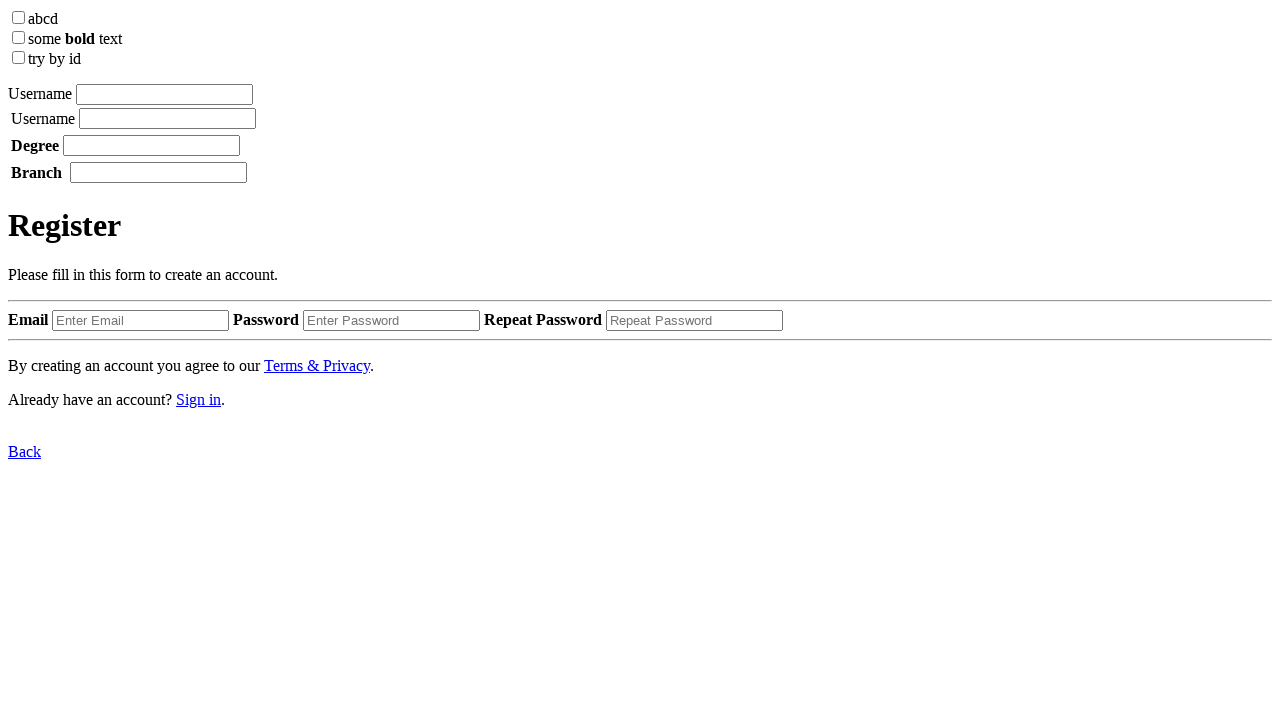

Clicked on first input field at (164, 94) on input >> nth=3
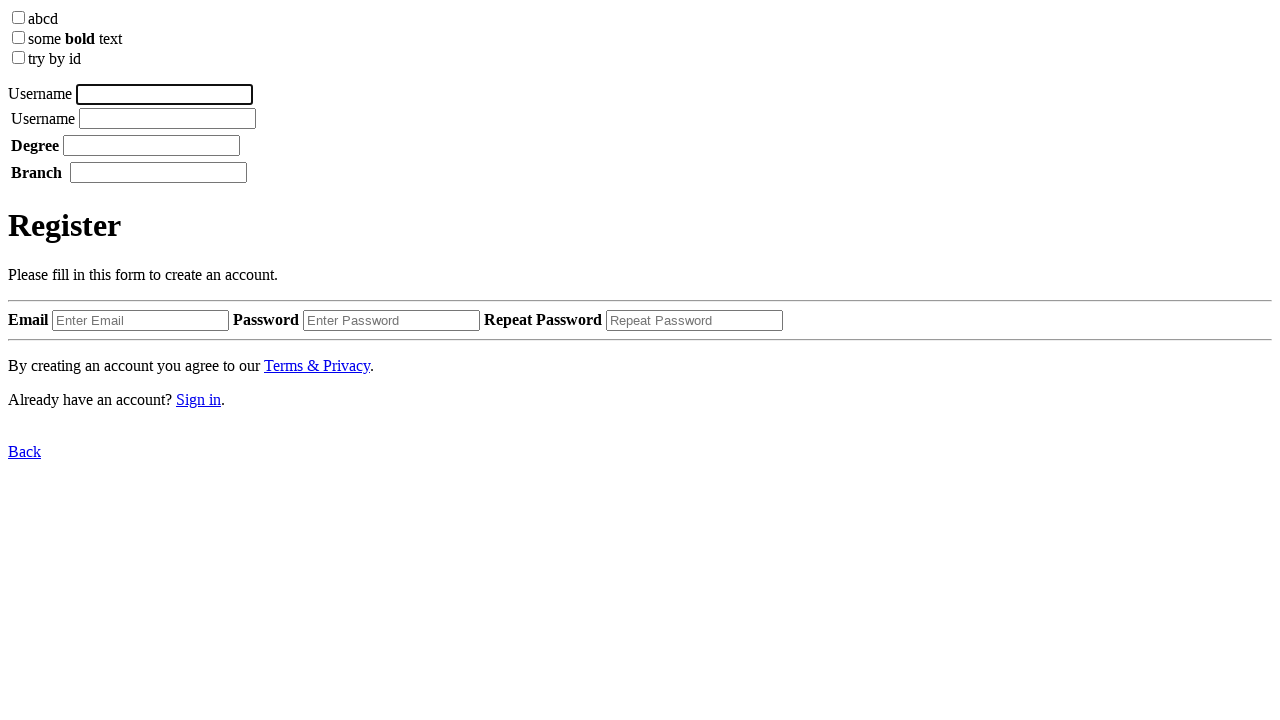

Typed 'Test Keys' into first input field
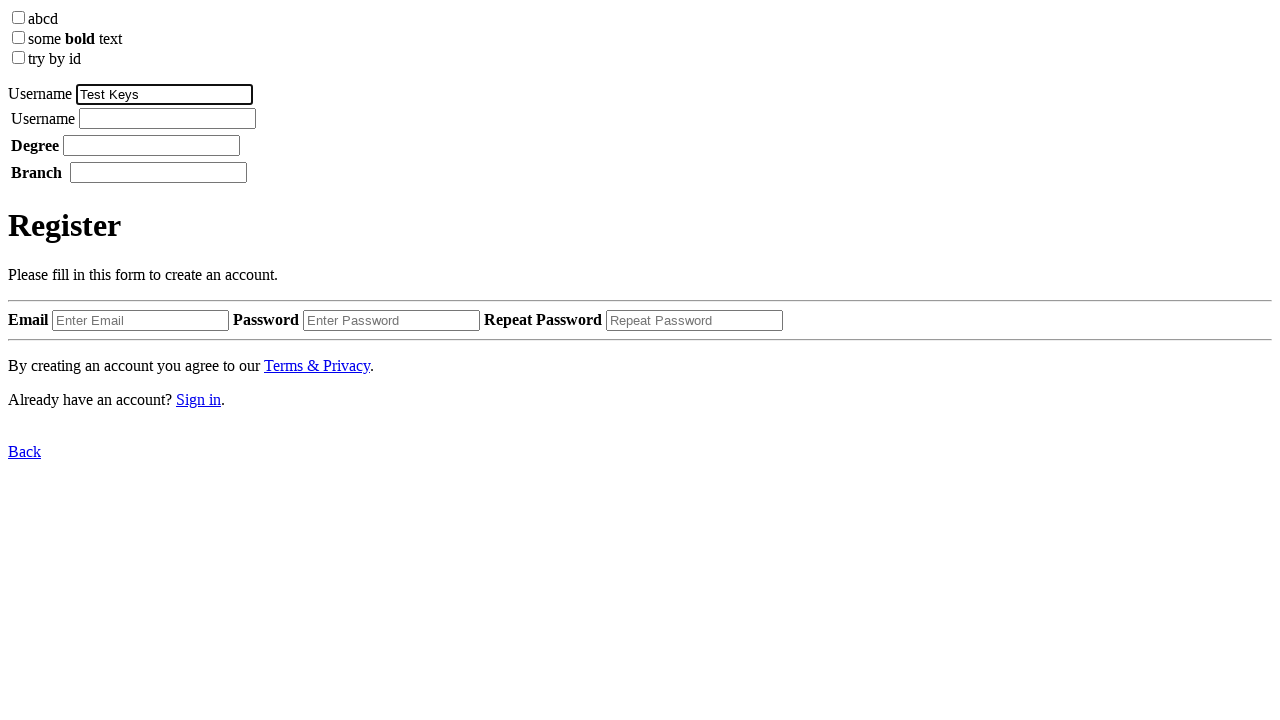

Selected all text in first input with Ctrl+A
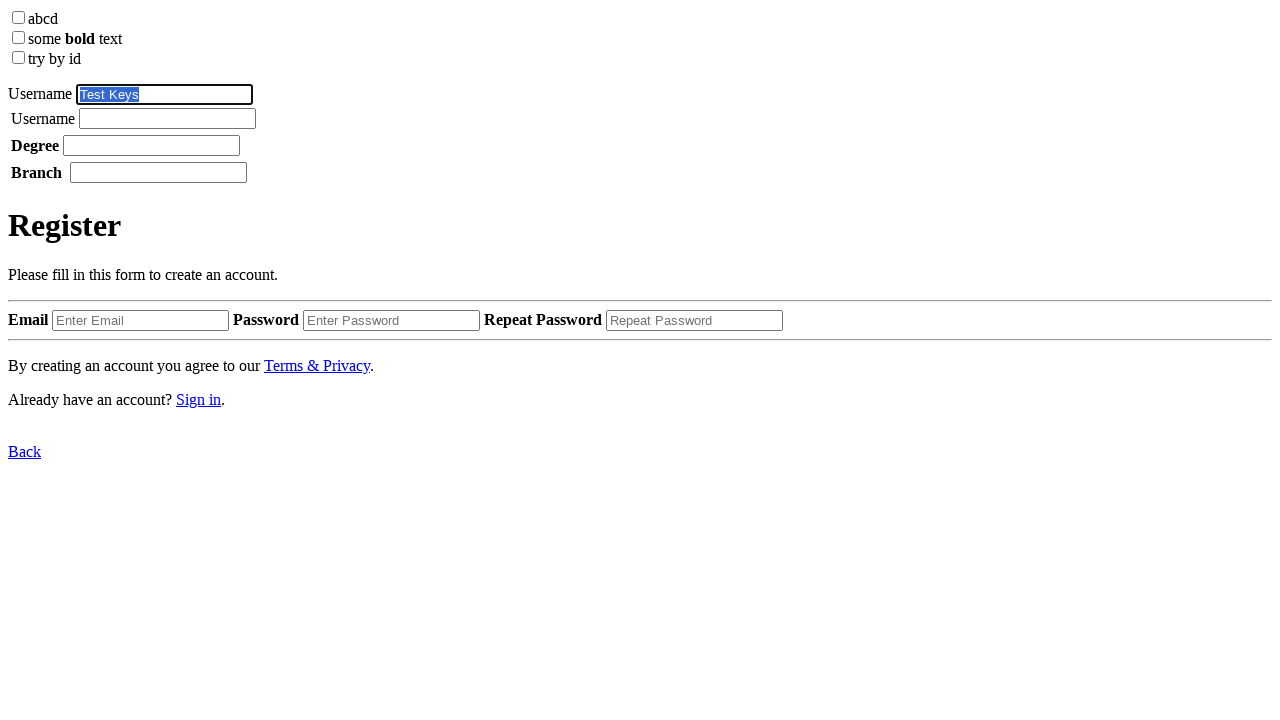

Copied selected text with Ctrl+C
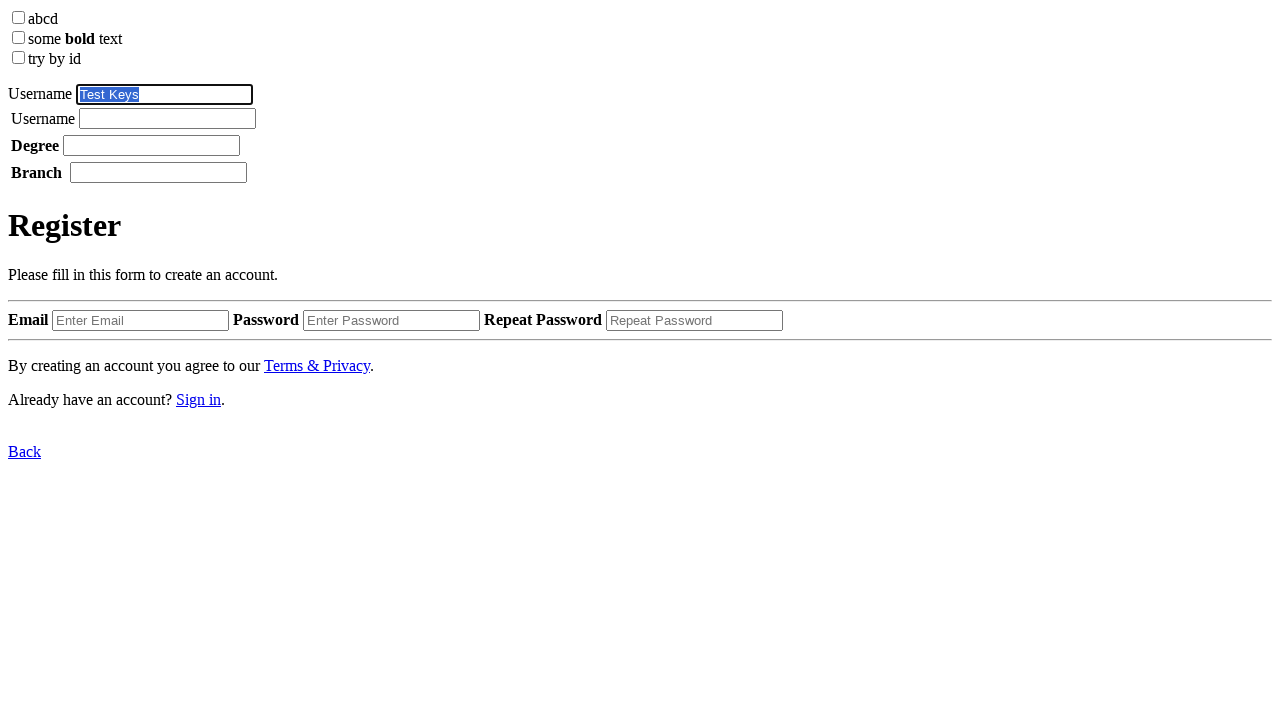

Clicked on second input field at (168, 118) on input >> nth=4
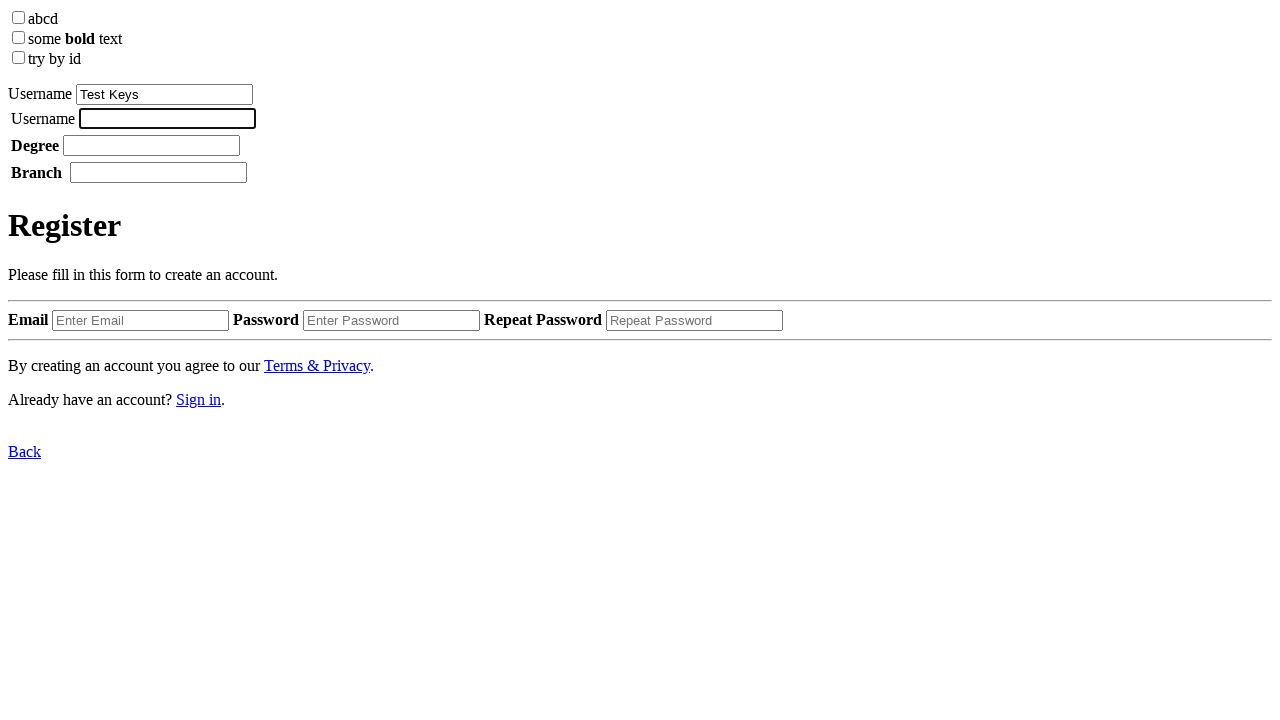

Pasted text into second input field with Ctrl+V
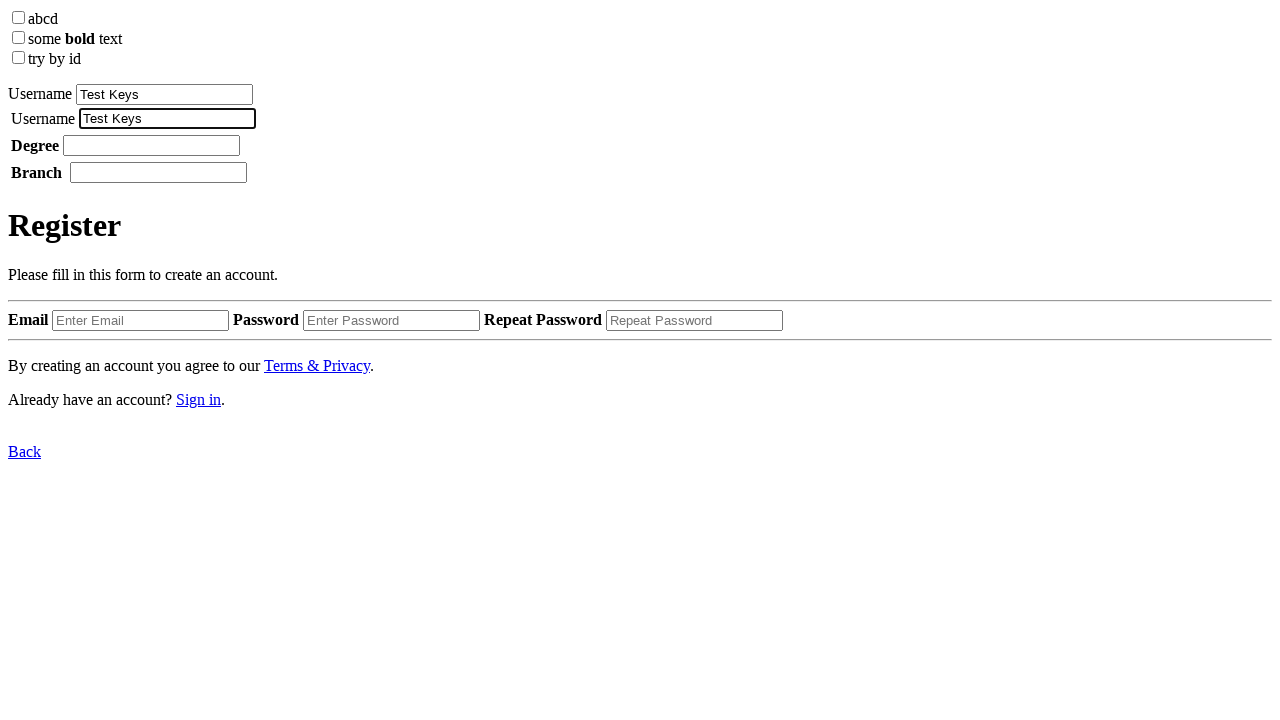

Waited 500ms for paste operation to complete
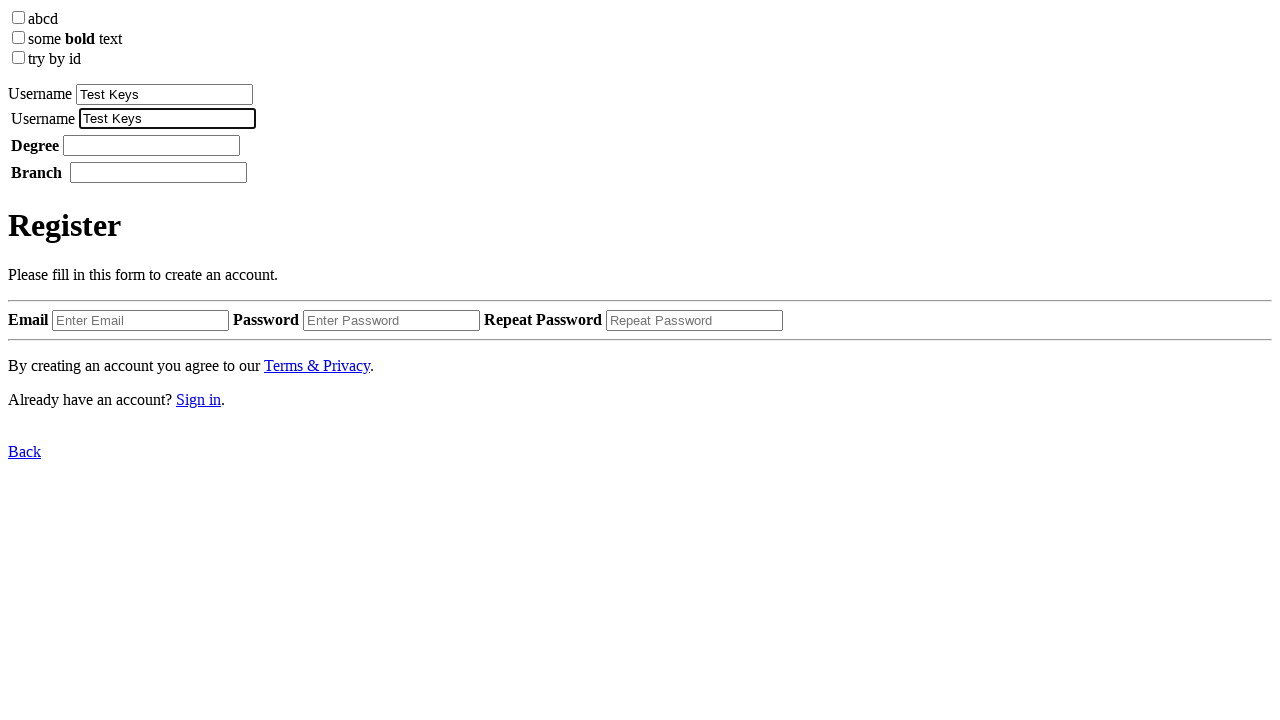

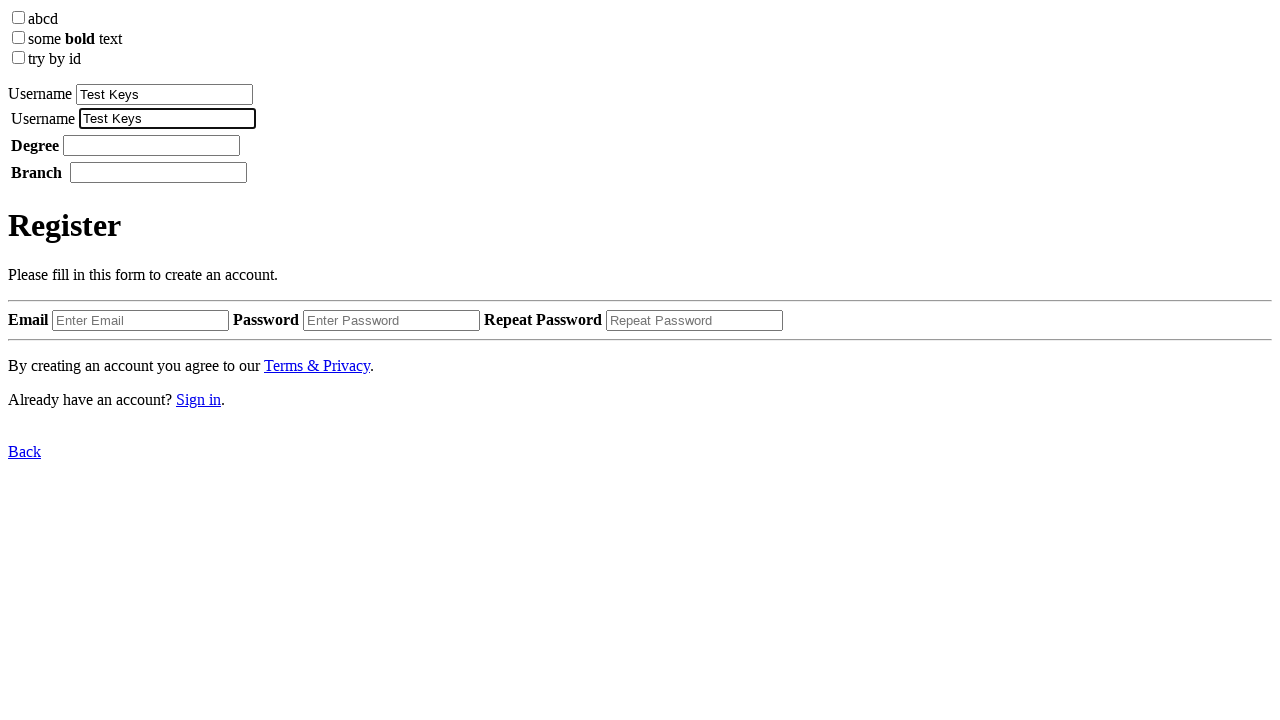